Tests a registration form by filling all required input fields and submitting the form, then verifies successful registration message

Starting URL: http://suninjuly.github.io/registration2.html

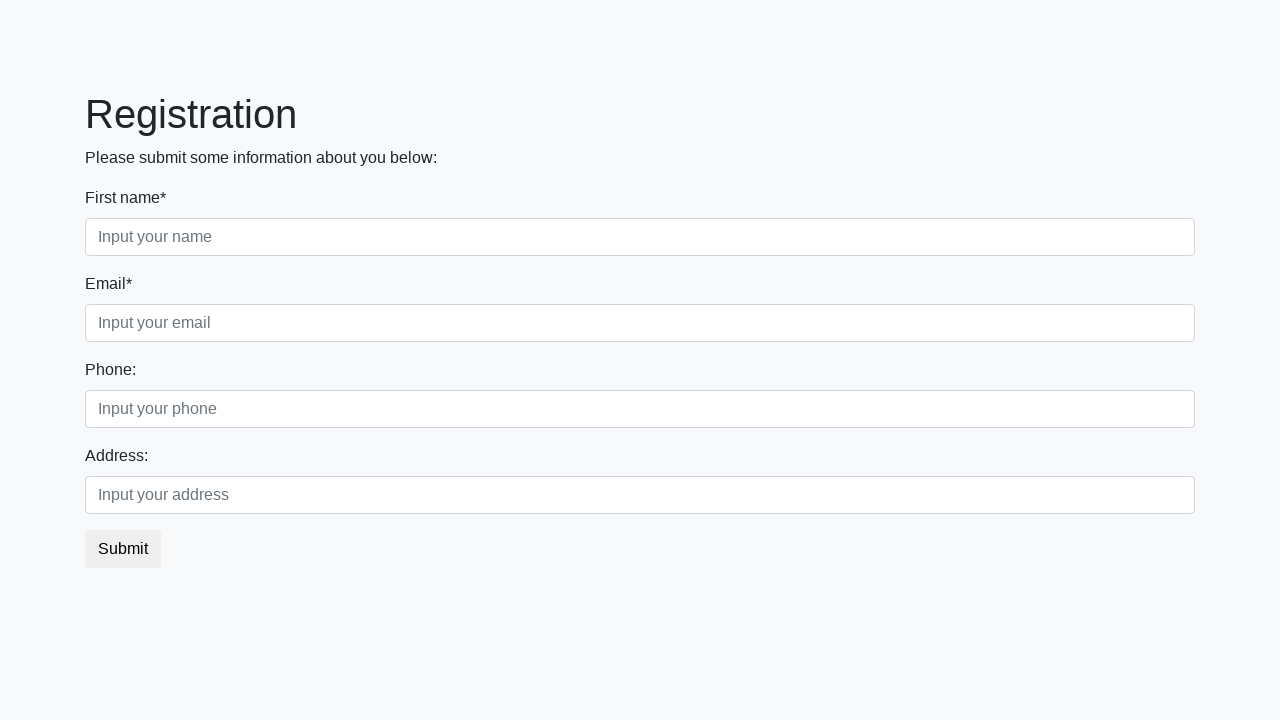

Navigated to registration form page
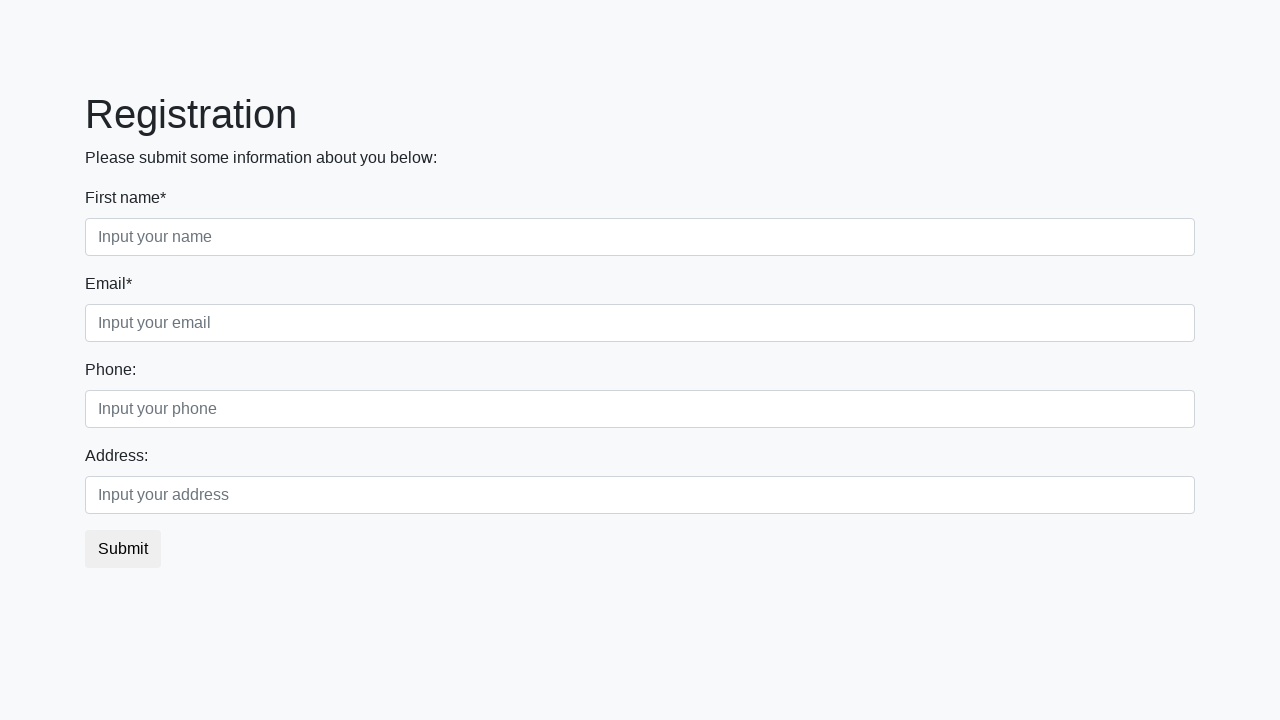

Located all required input fields
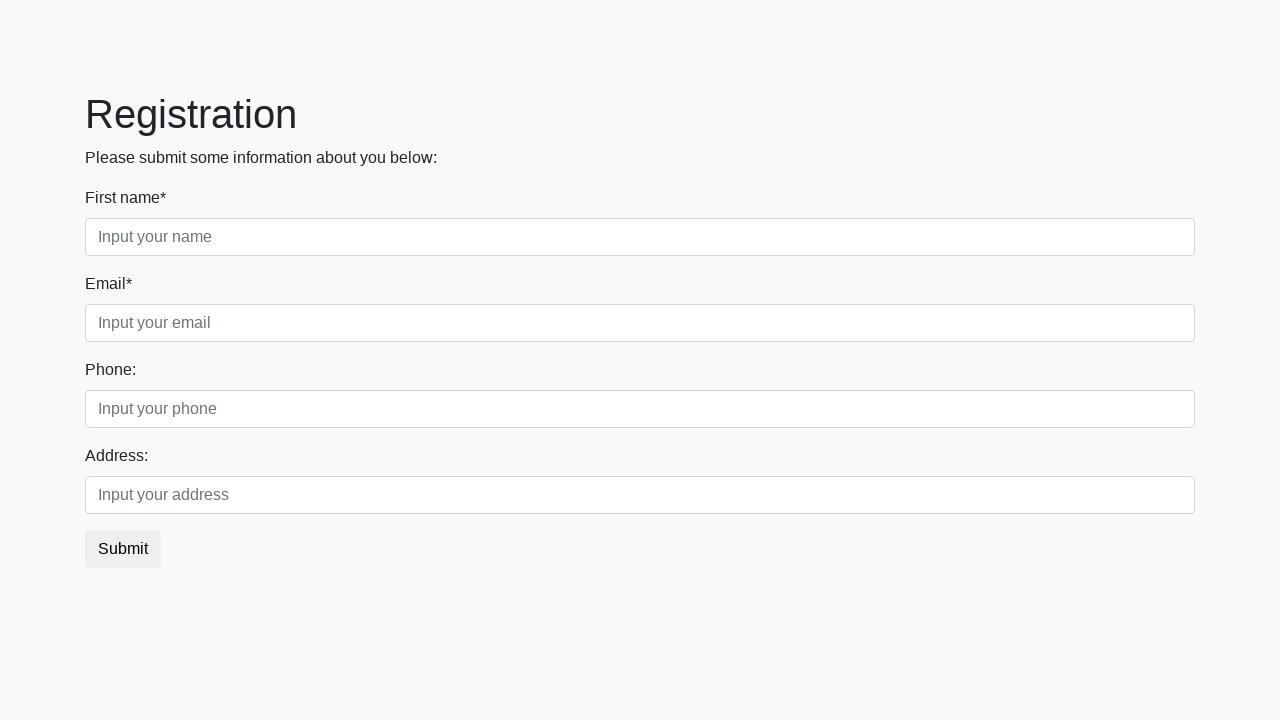

Filled a required input field with 'hello' on input[required] >> nth=0
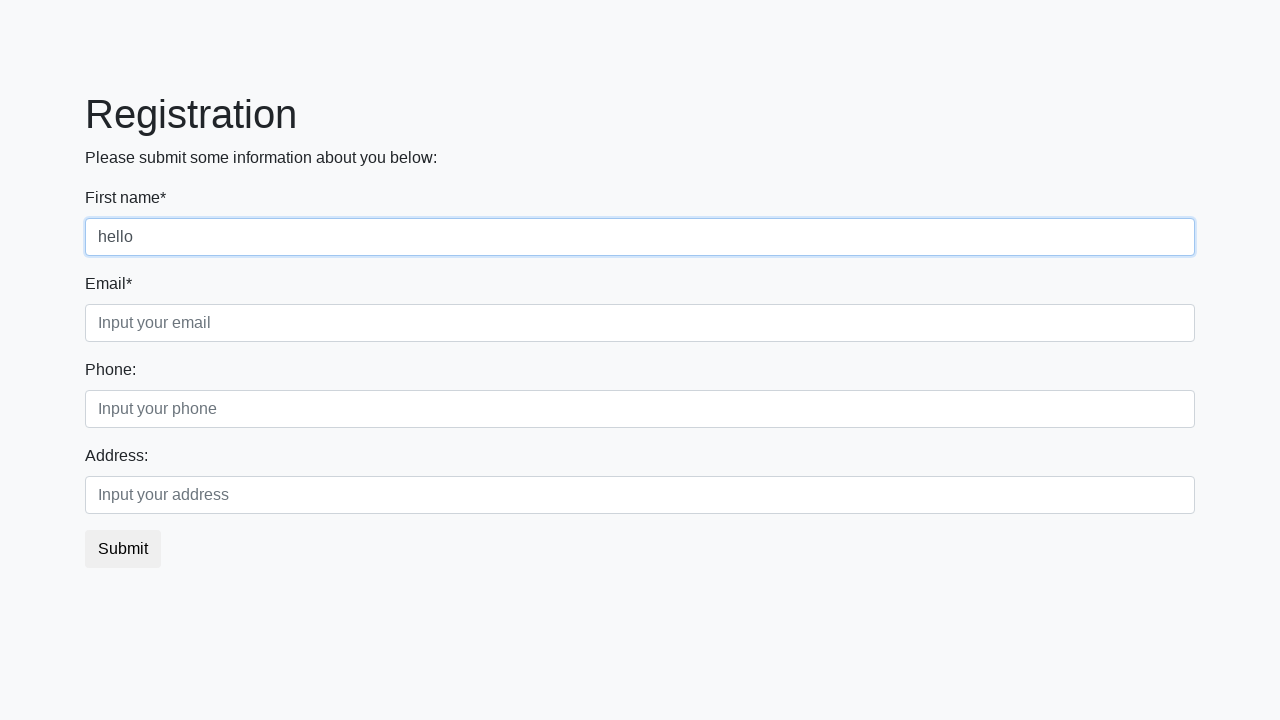

Filled a required input field with 'hello' on input[required] >> nth=1
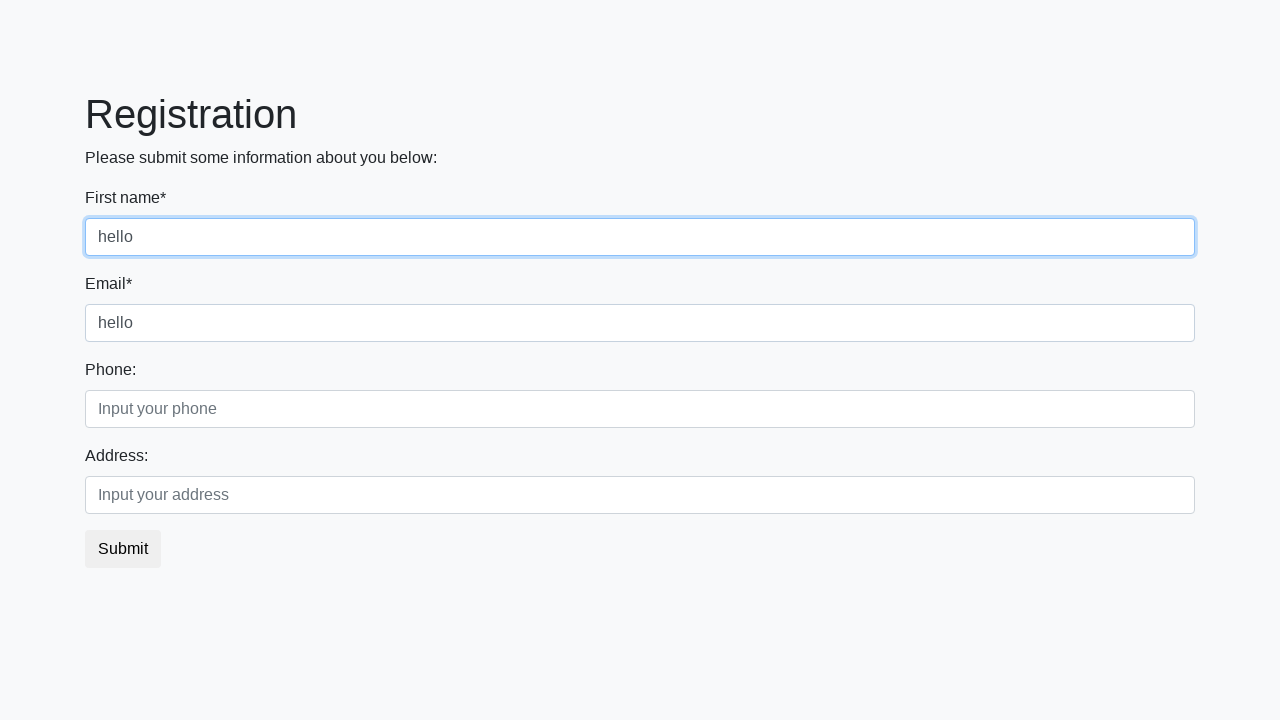

Clicked the submit button at (123, 549) on button.btn
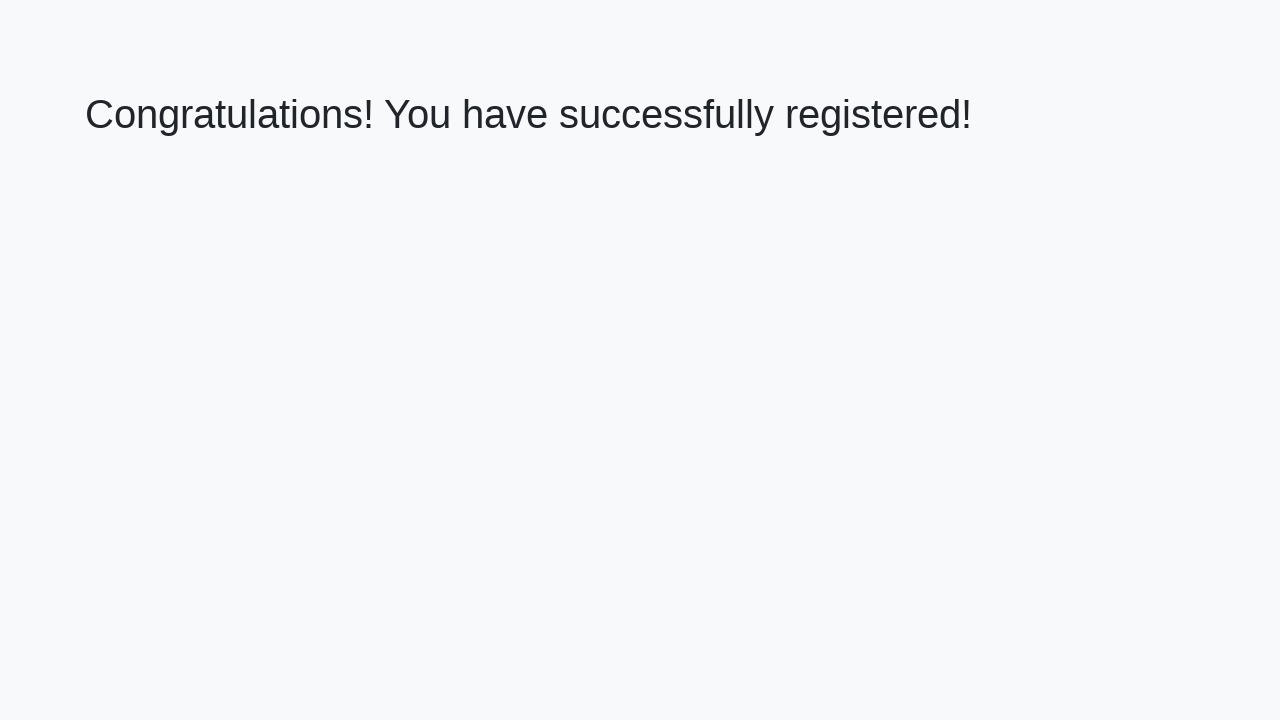

Success message header loaded
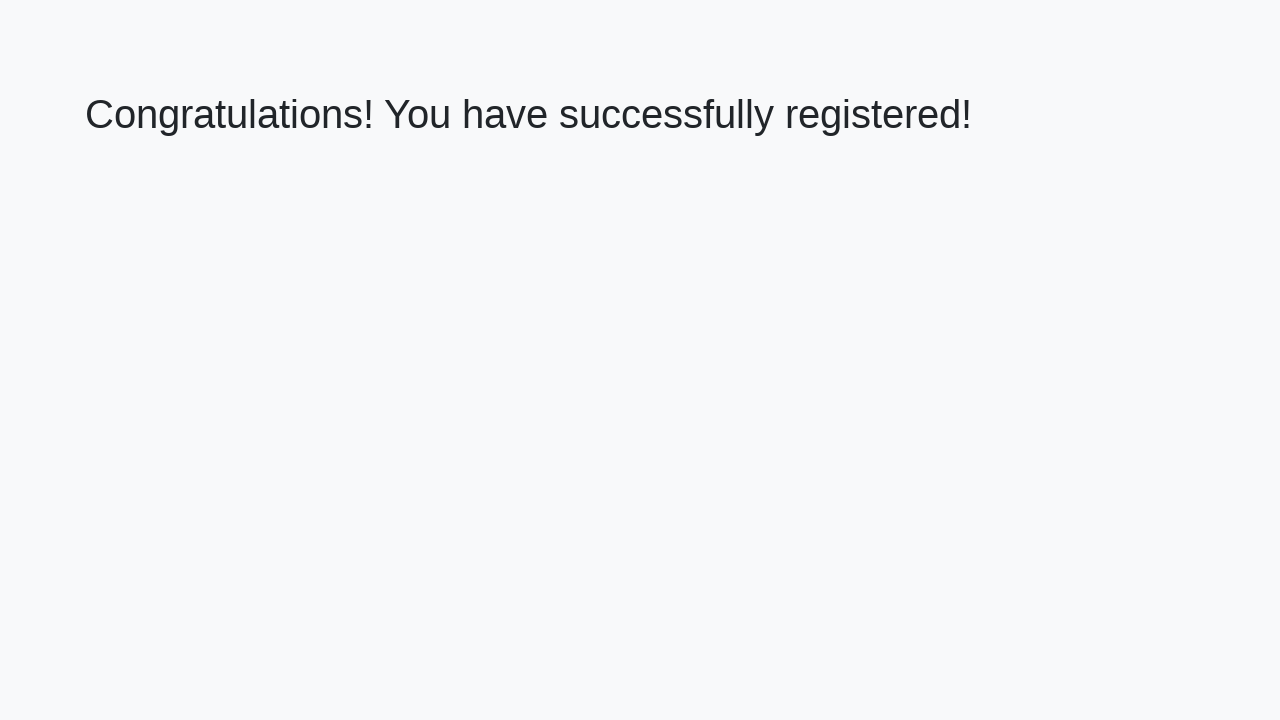

Retrieved success message text
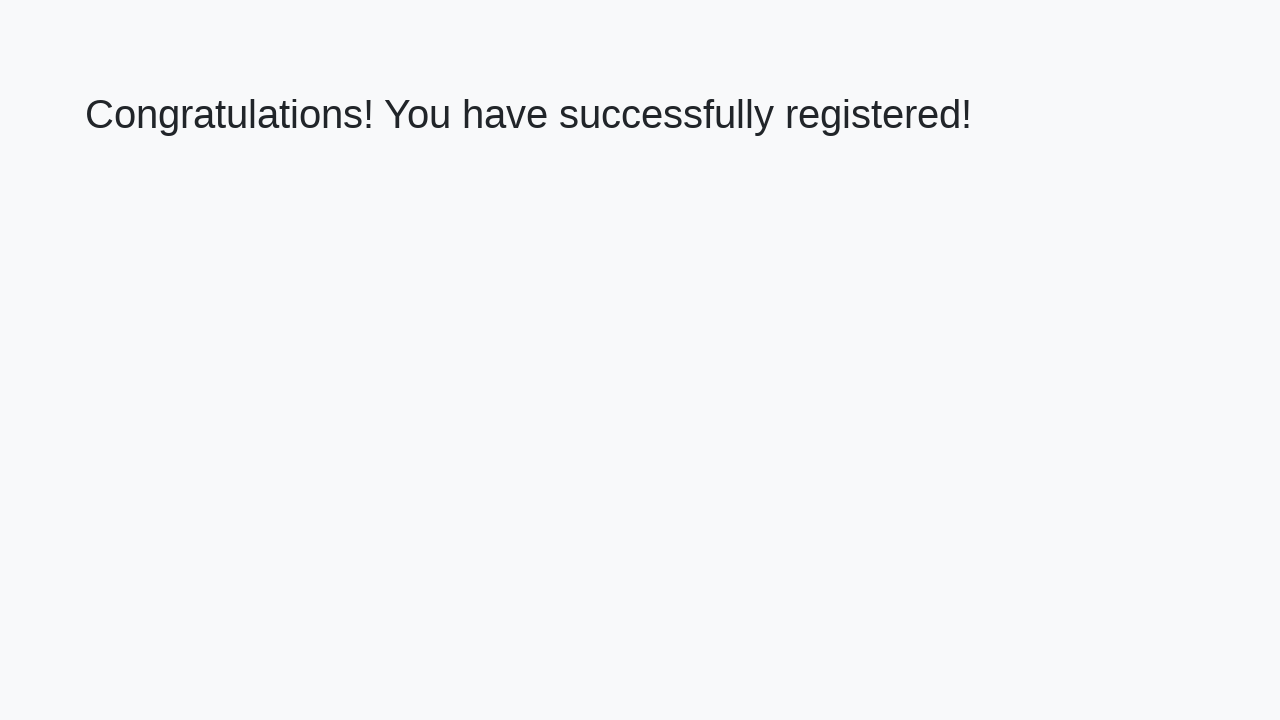

Verified successful registration message
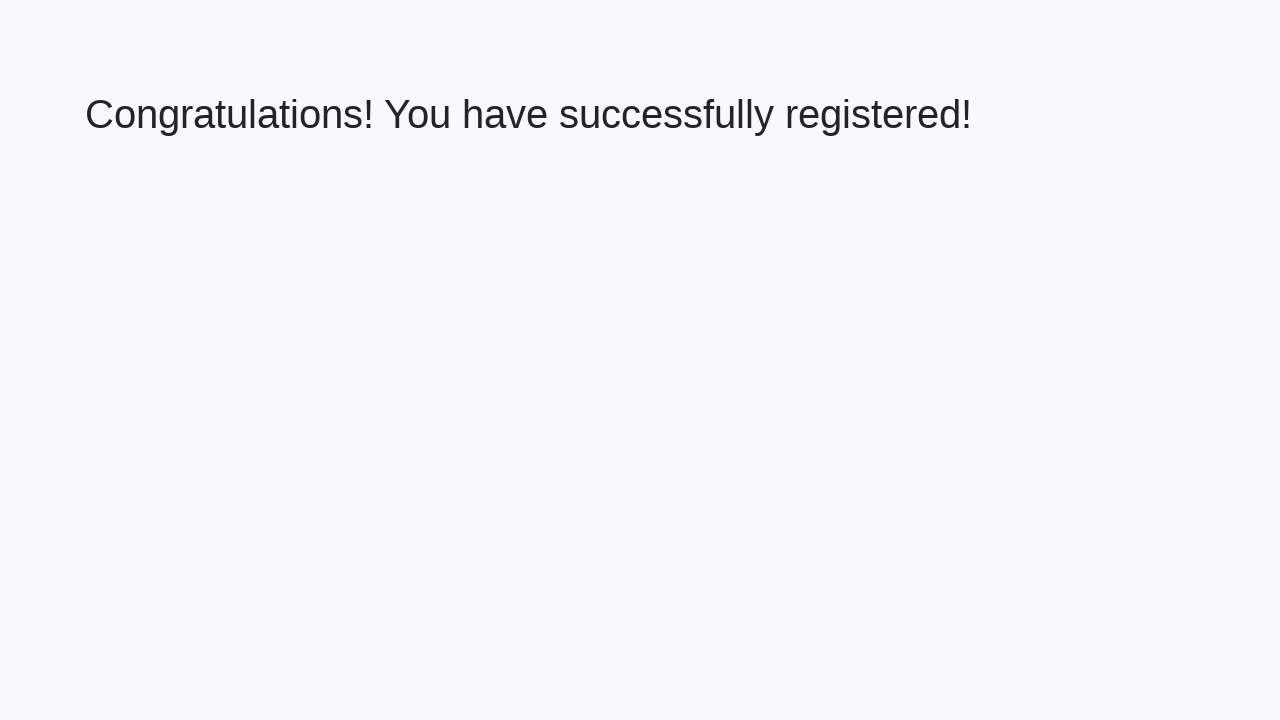

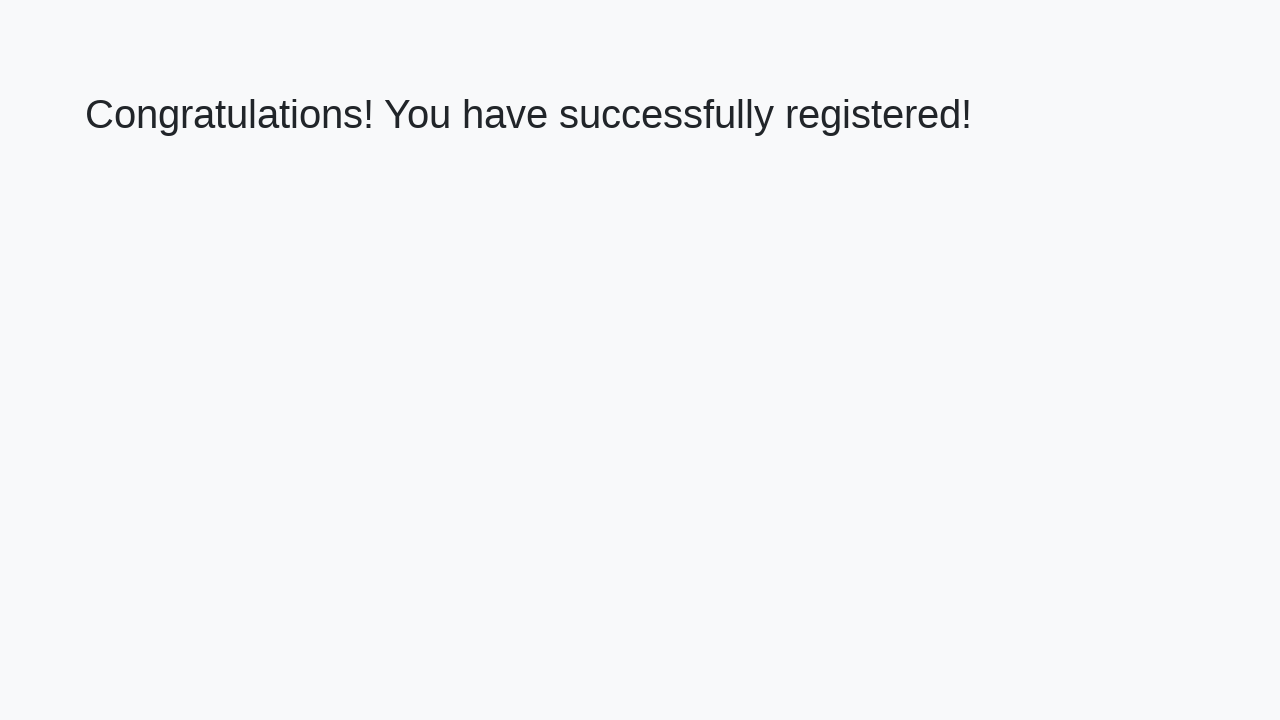